Creates a new paste on Pastebin.com by entering code text, selecting Bash syntax highlighting, setting 10-minute expiration, adding a title, and clicking the paste button.

Starting URL: https://pastebin.com/

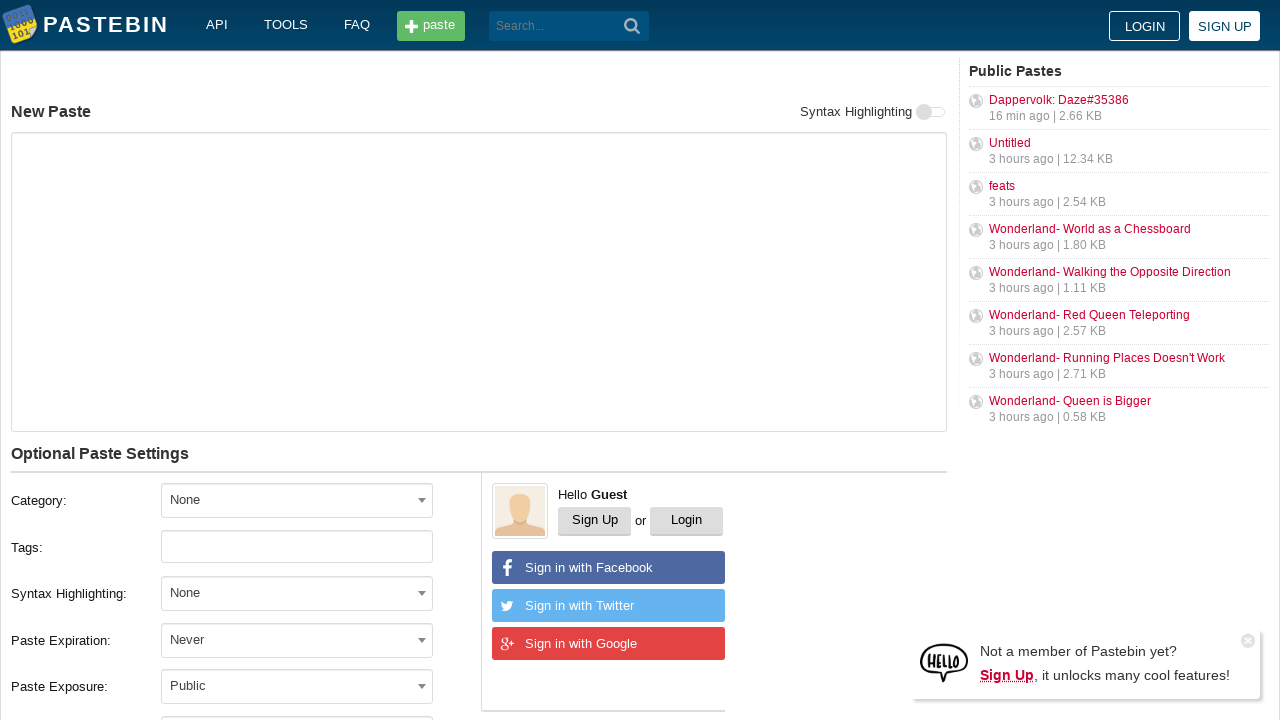

Waited for paste text area to be present
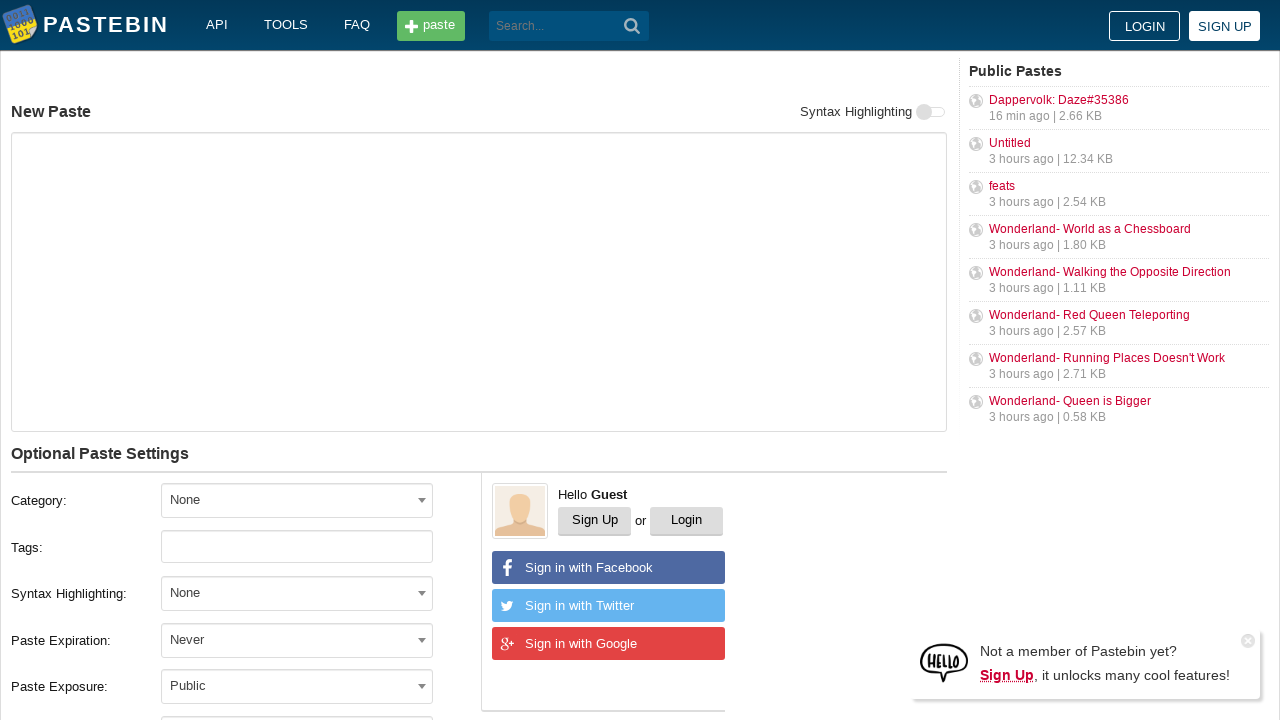

Entered git configuration code into text area on #postform-text
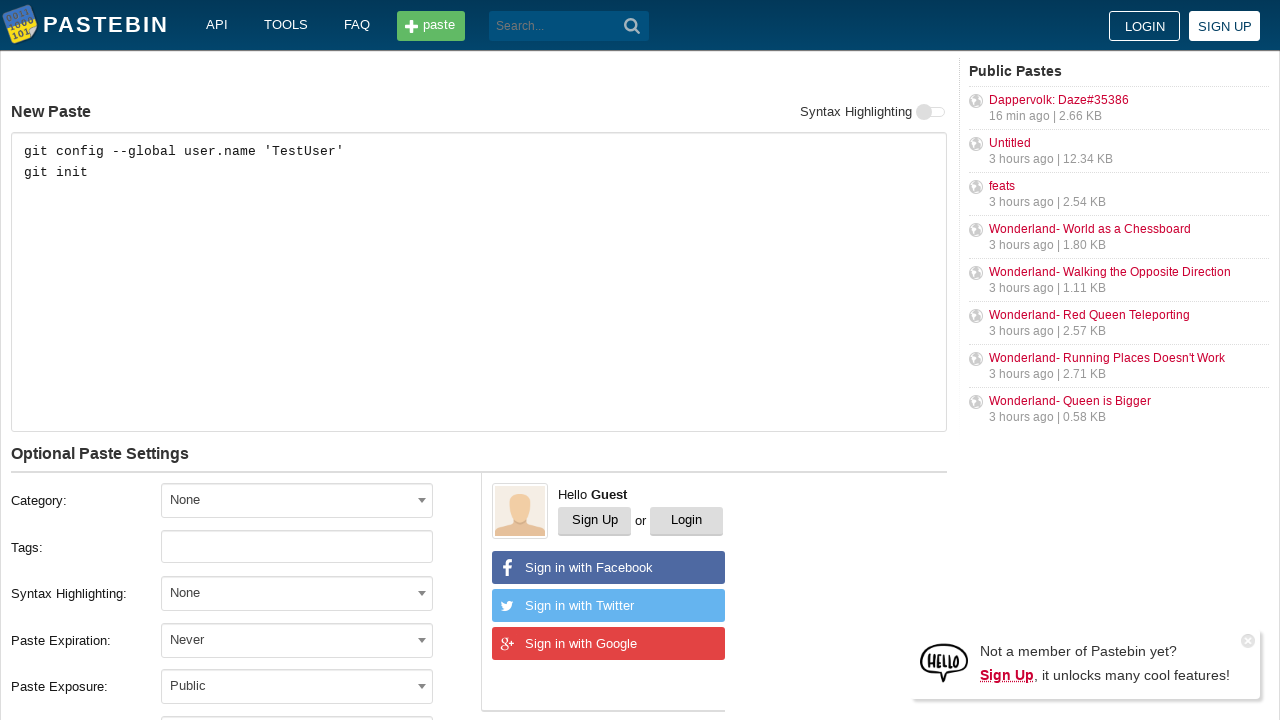

Clicked syntax highlighting dropdown at (297, 593) on #select2-postform-format-container
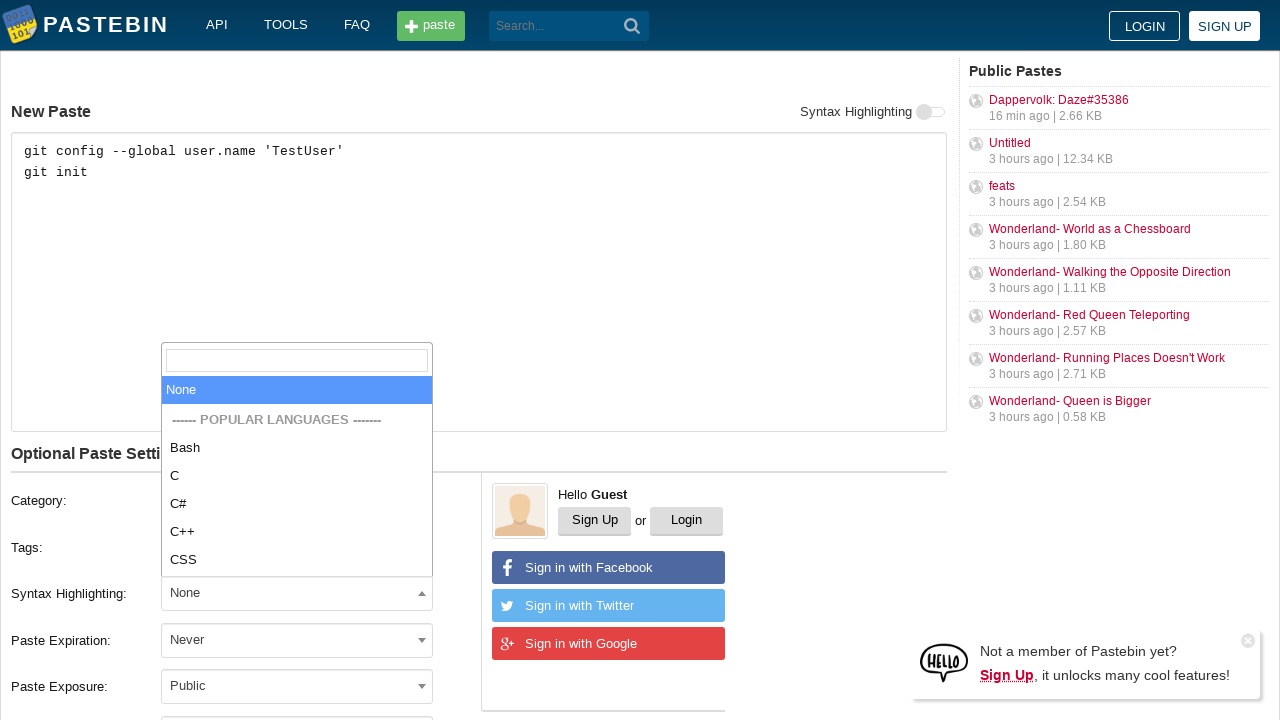

Selected Bash syntax highlighting at (297, 448) on xpath=//ul[@id='select2-postform-format-results']//li[text()='Bash']
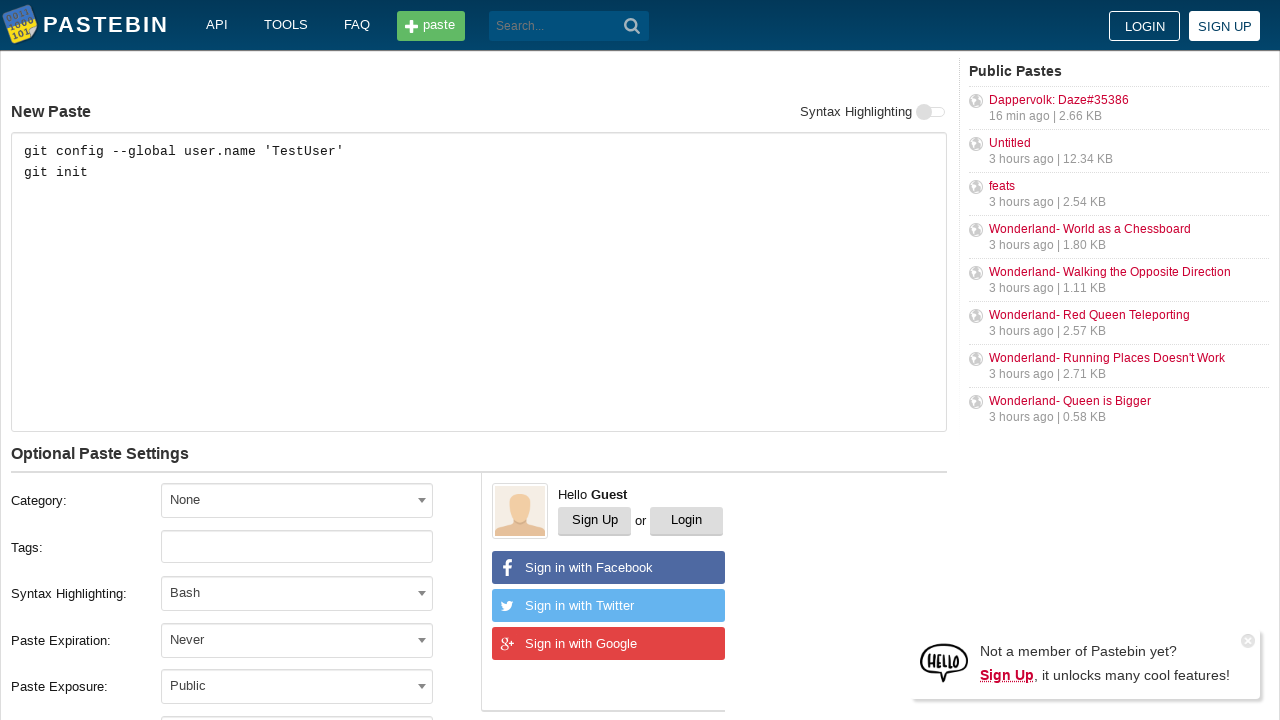

Clicked expiration dropdown at (297, 640) on #select2-postform-expiration-container
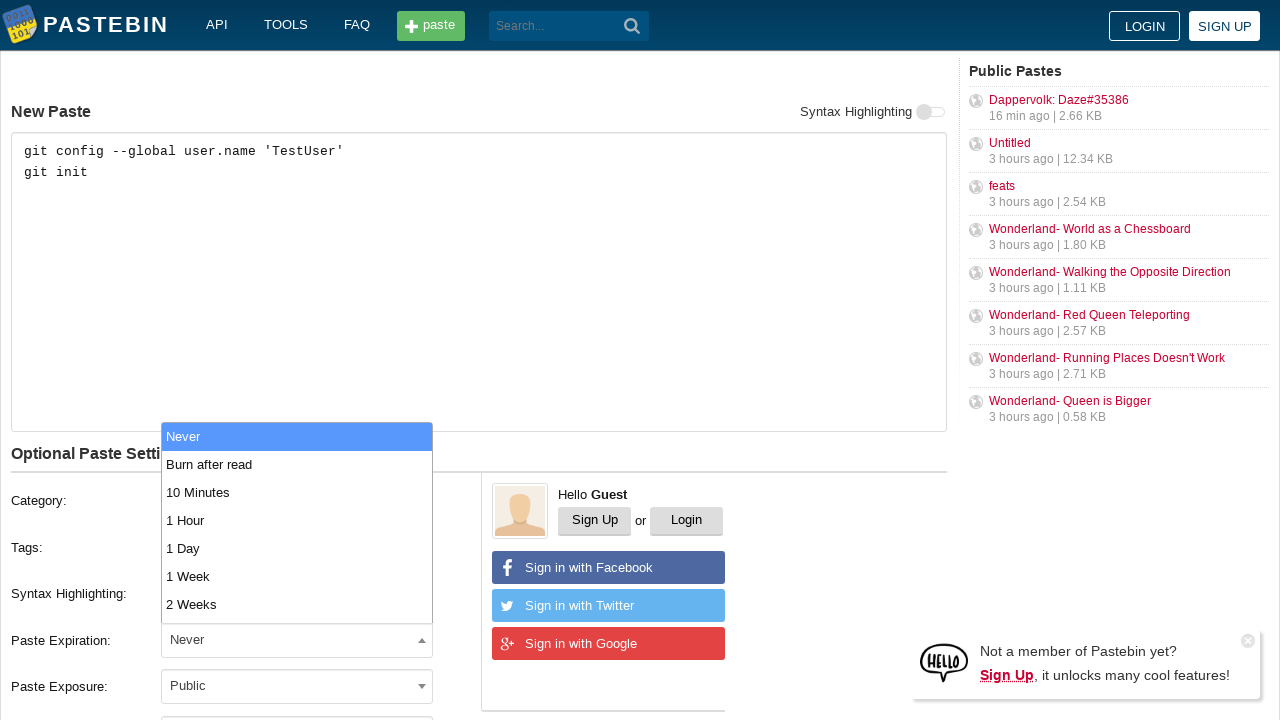

Selected 10 Minutes expiration at (297, 492) on xpath=//ul[@id='select2-postform-expiration-results']/li[text()='10 Minutes']
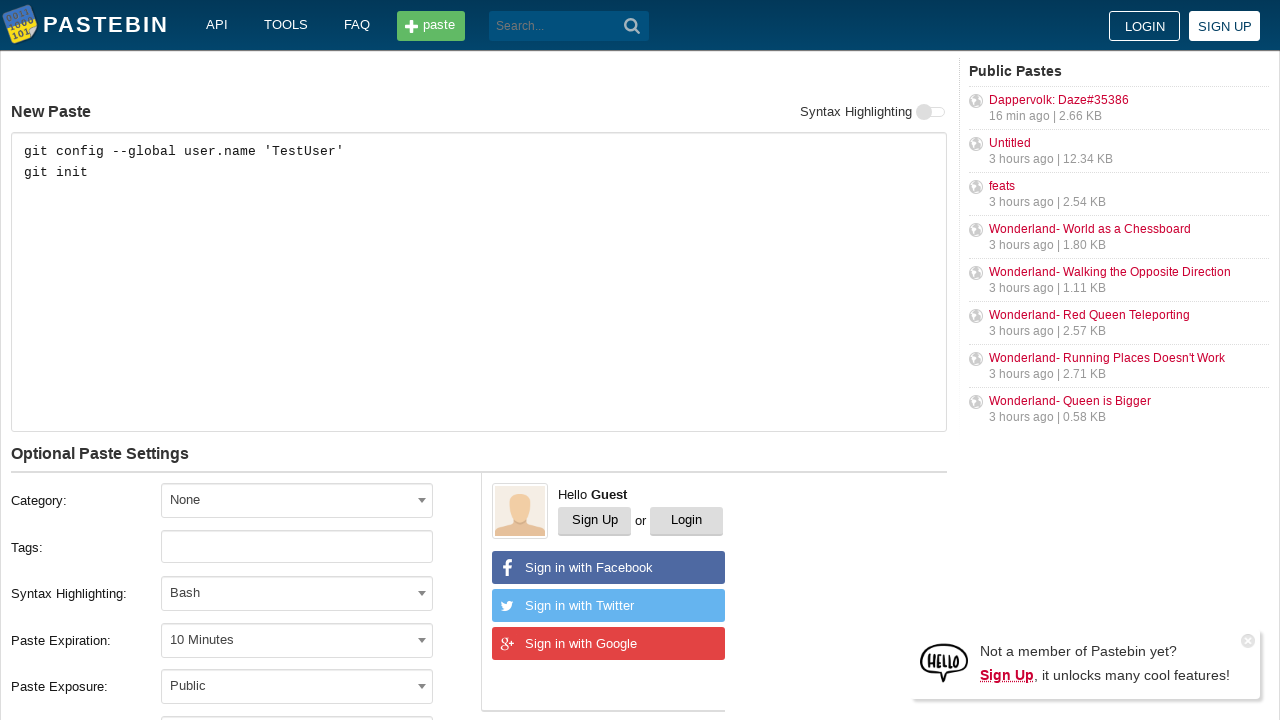

Entered paste title 'how to gain mass' on #postform-name
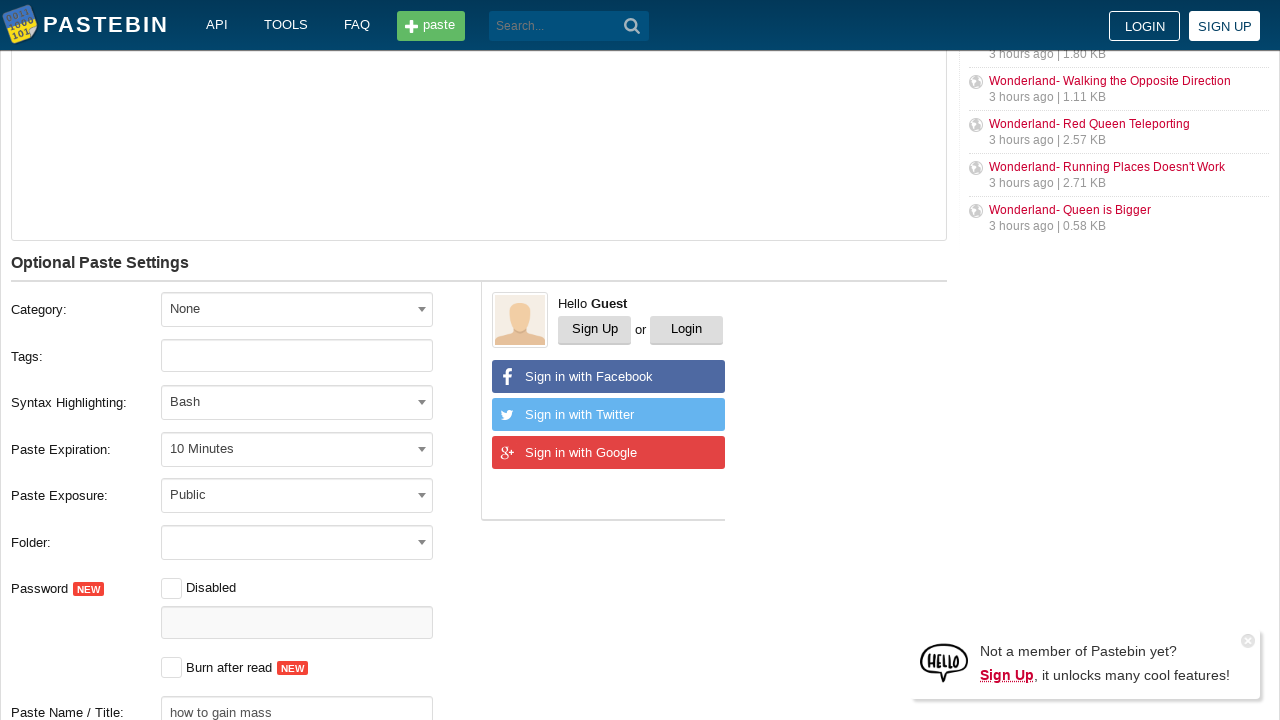

Clicked the paste button to create new paste at (240, 400) on button.btn.-big
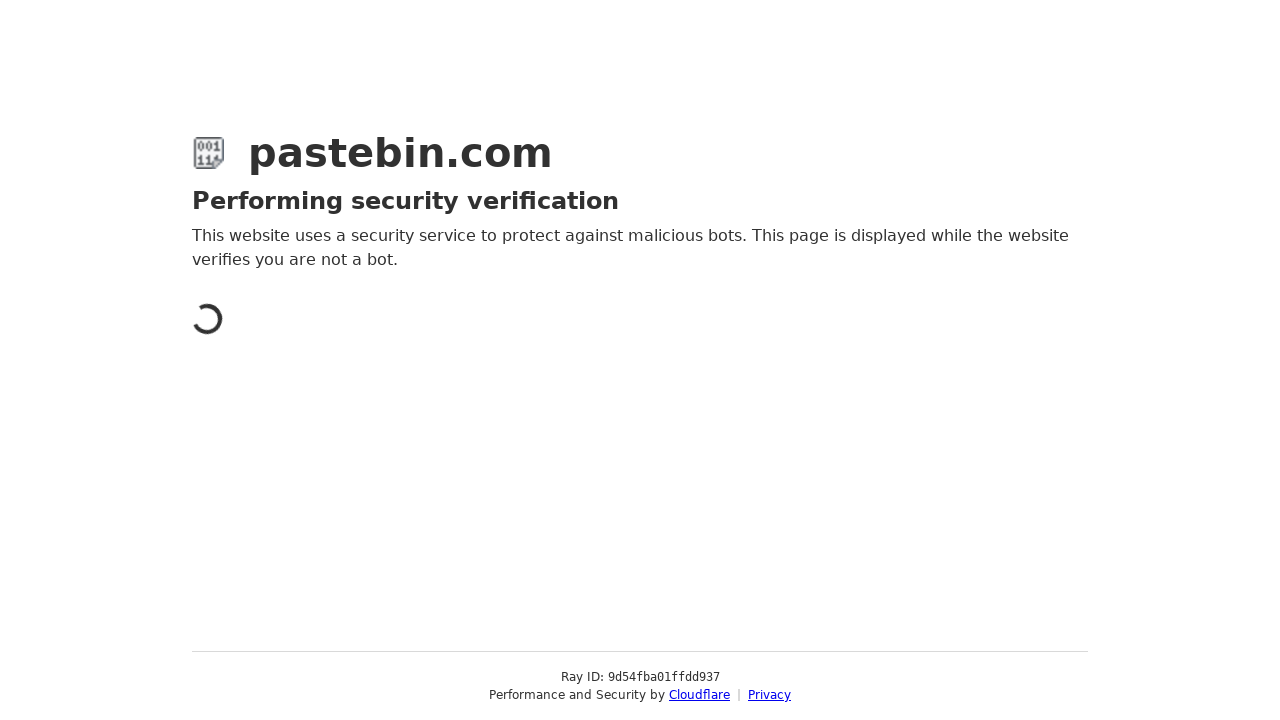

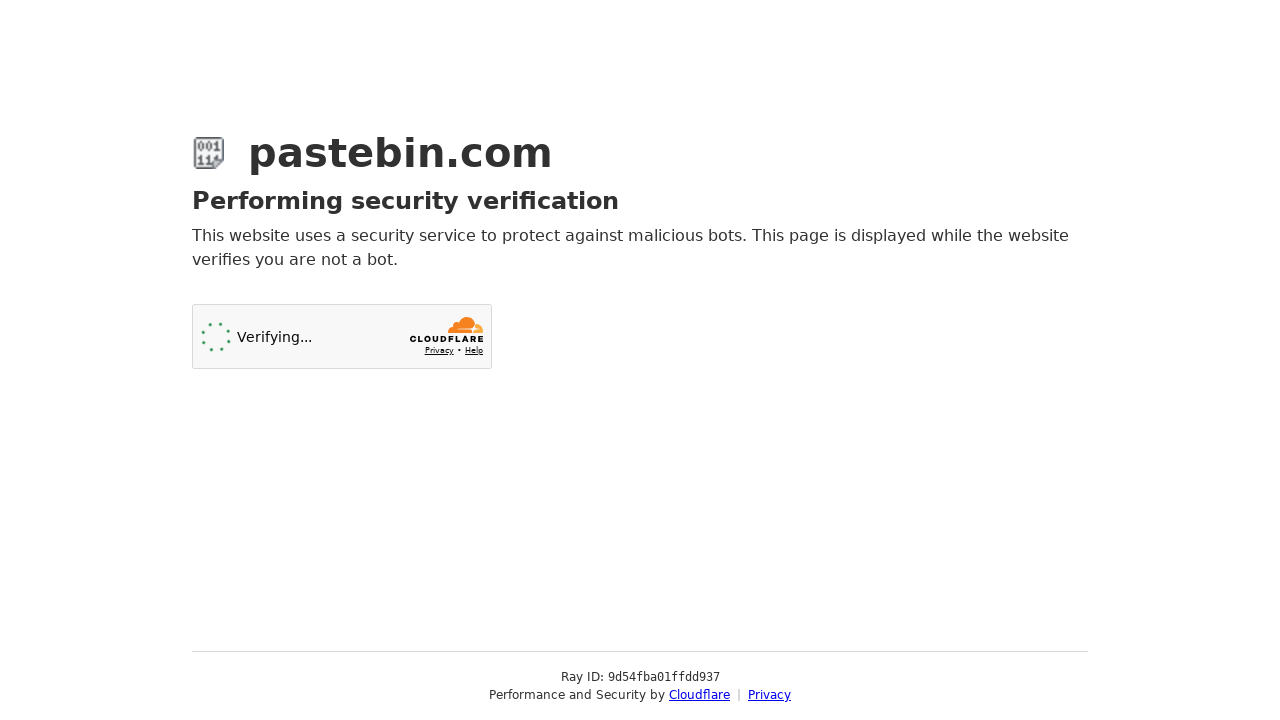